Tests handling of a simple JavaScript alert by clicking a button that triggers an alert, verifying the alert text, and accepting it

Starting URL: https://the-internet.herokuapp.com/javascript_alerts

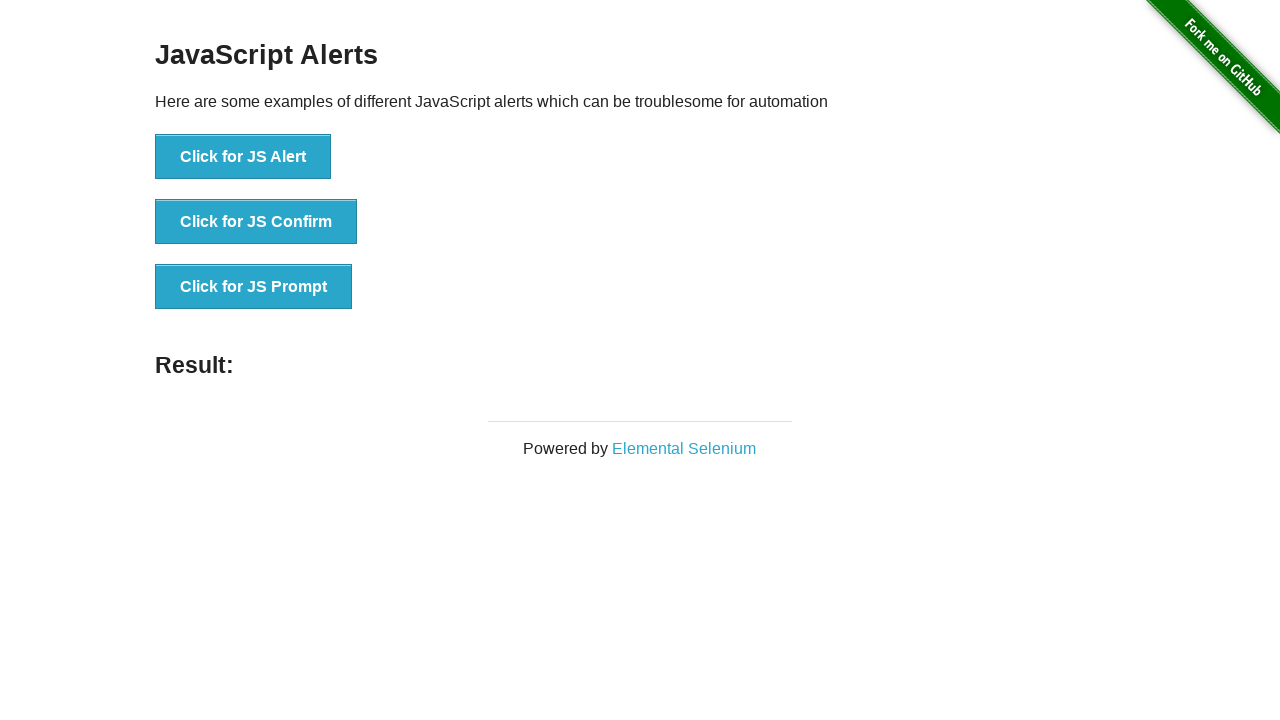

Clicked button to trigger JavaScript alert at (243, 157) on xpath=//button[text()='Click for JS Alert']
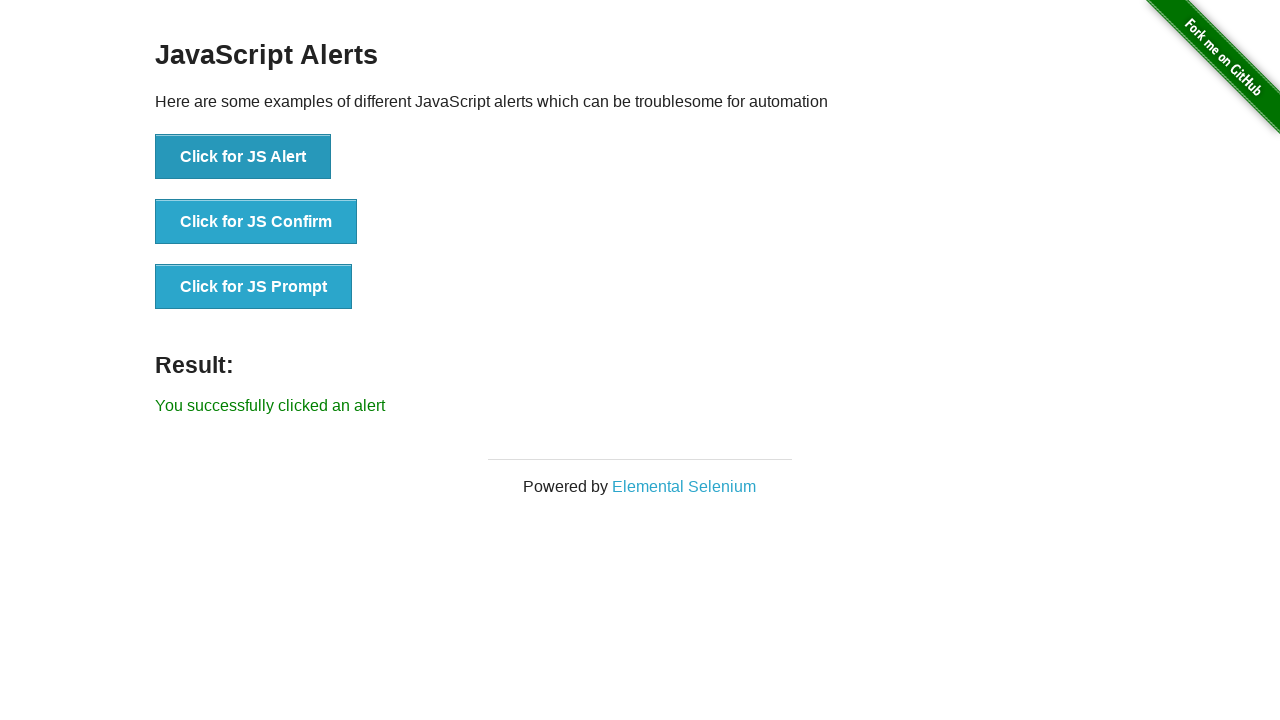

Set up dialog handler to accept alert containing 'JS Alert'
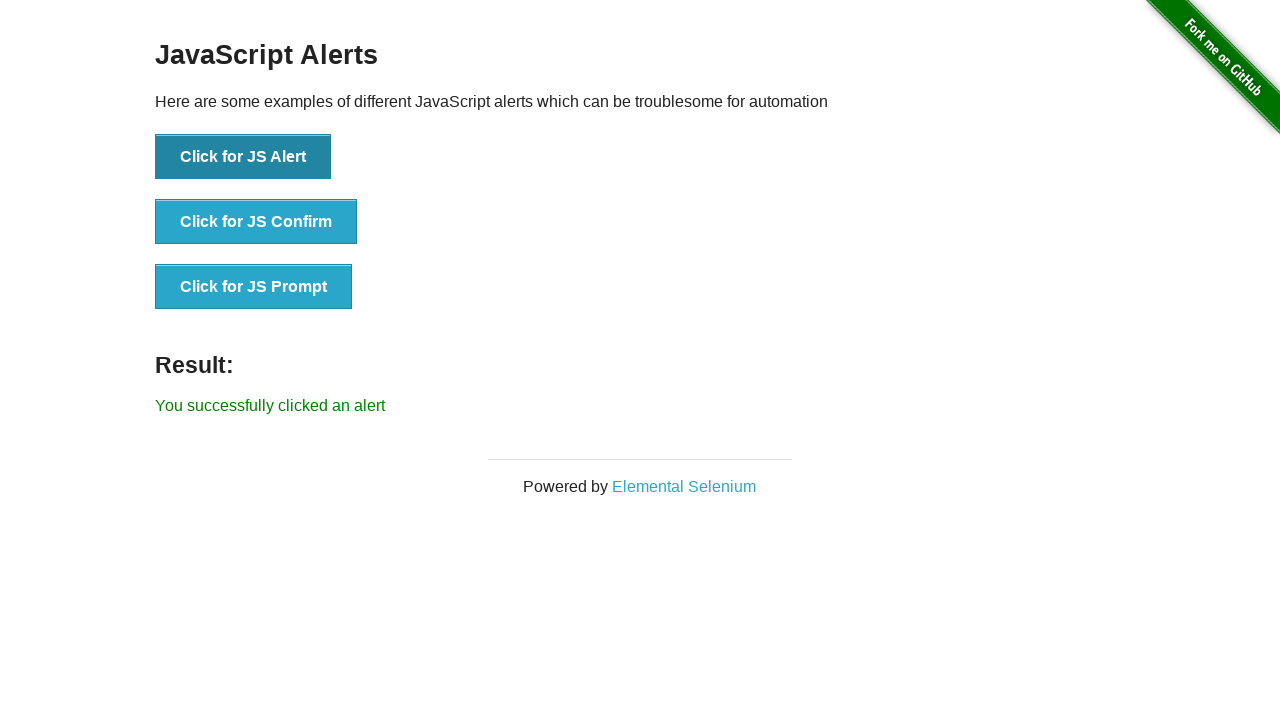

Verified success message appeared after accepting alert
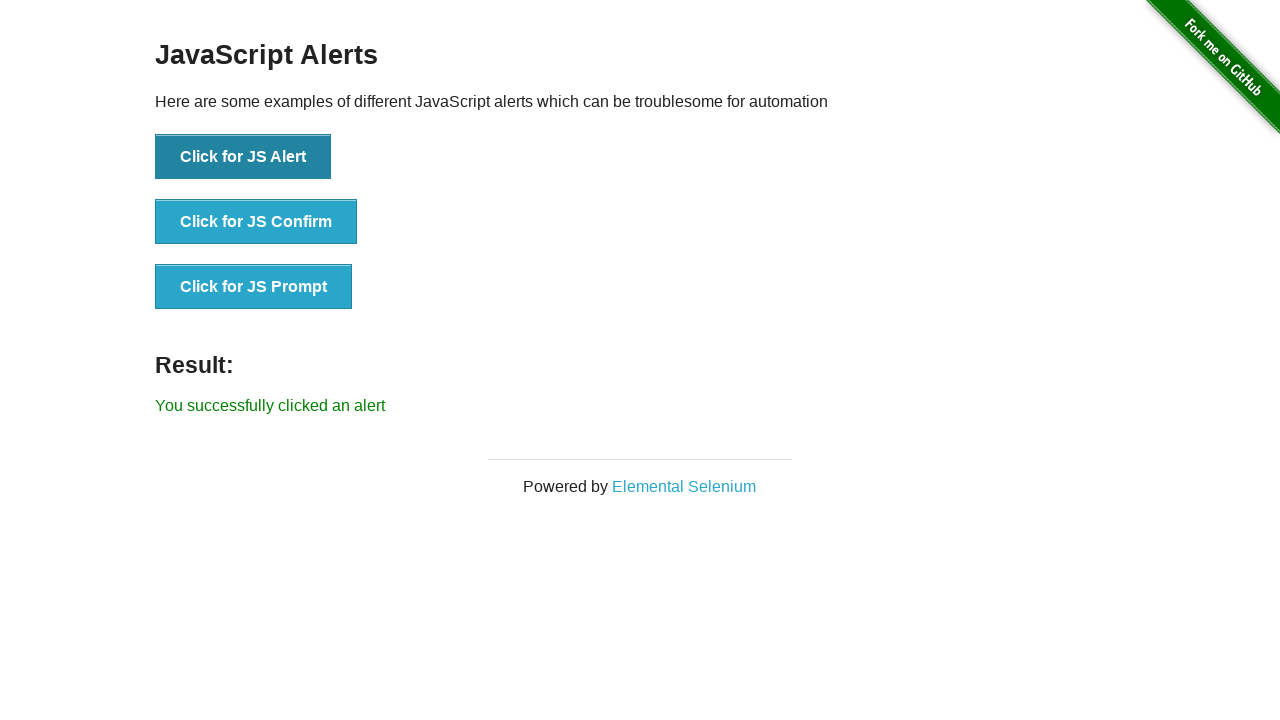

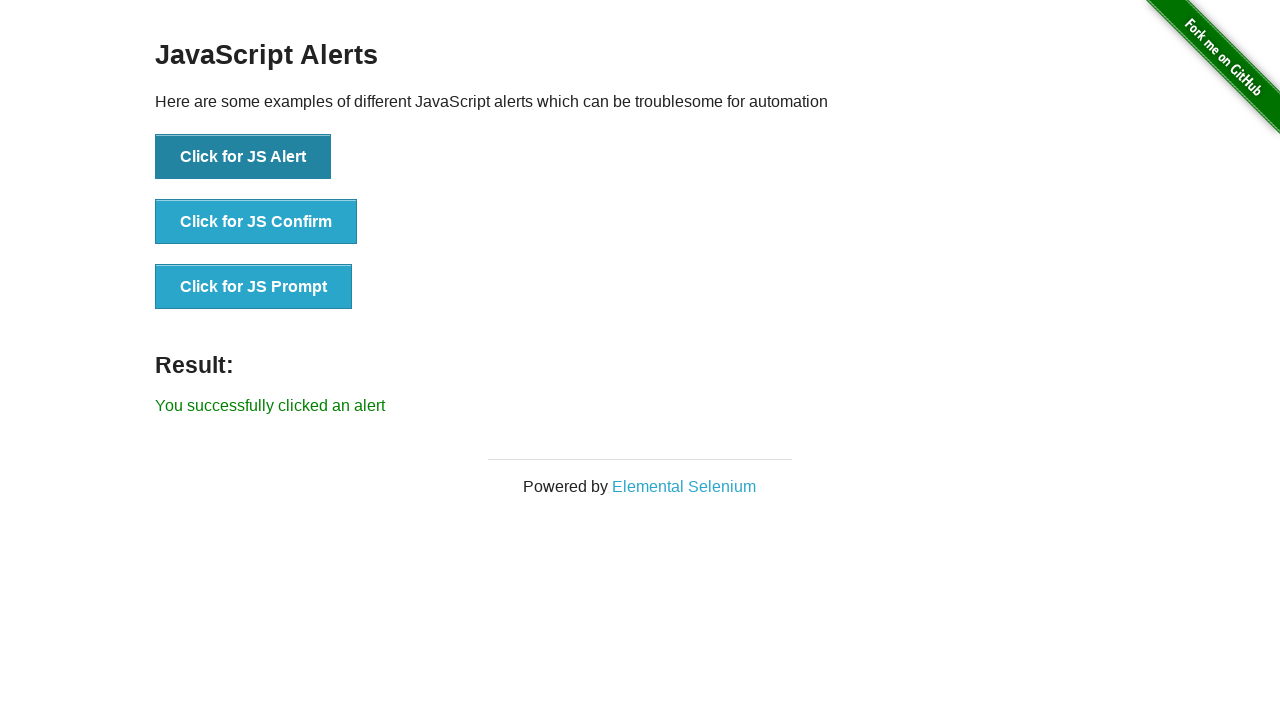